Tests interaction with dynamic elements that appear or become enabled after page load

Starting URL: https://demoqa.com/dynamic-properties

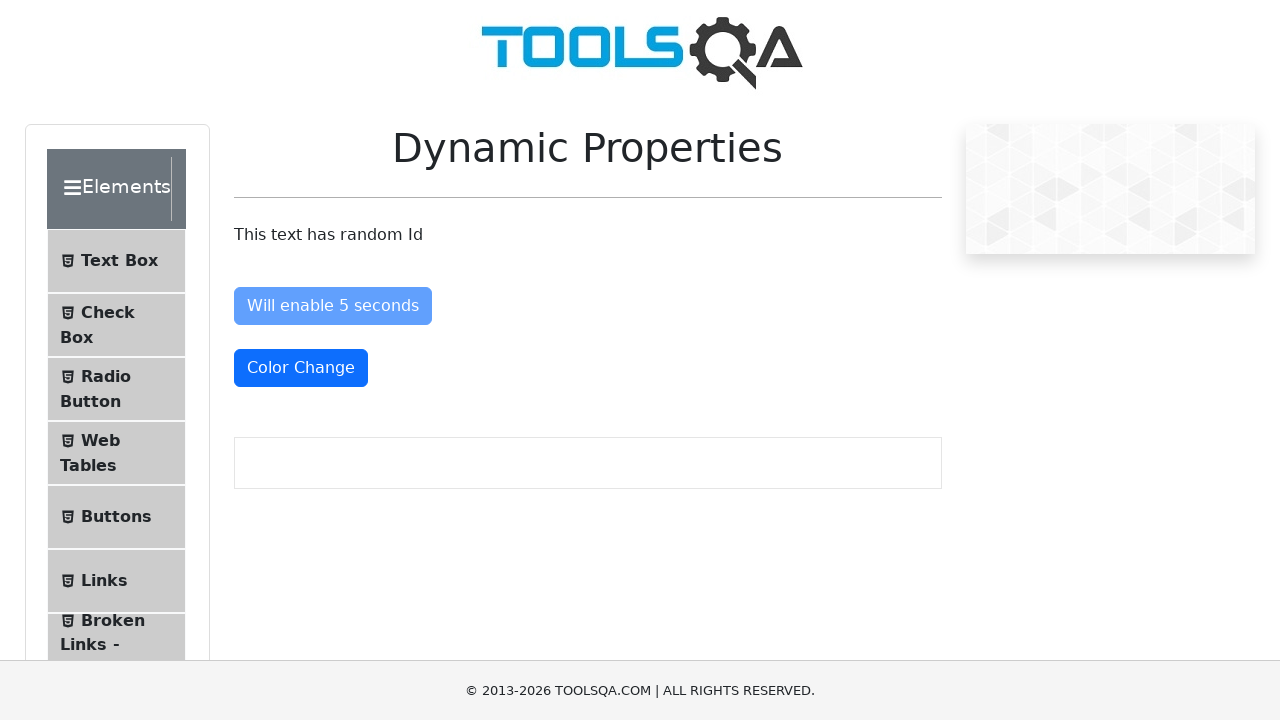

Waited for button to be enabled after 5 seconds
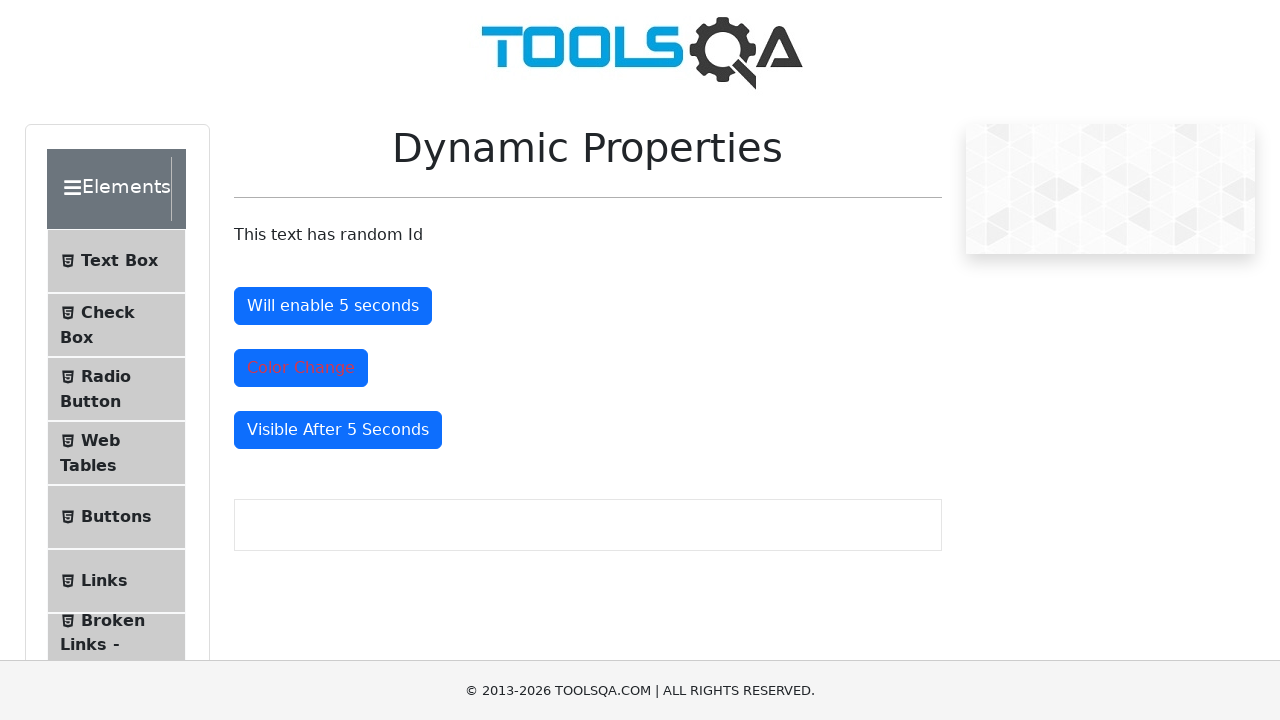

Clicked the enabled button at (333, 306) on #enableAfter
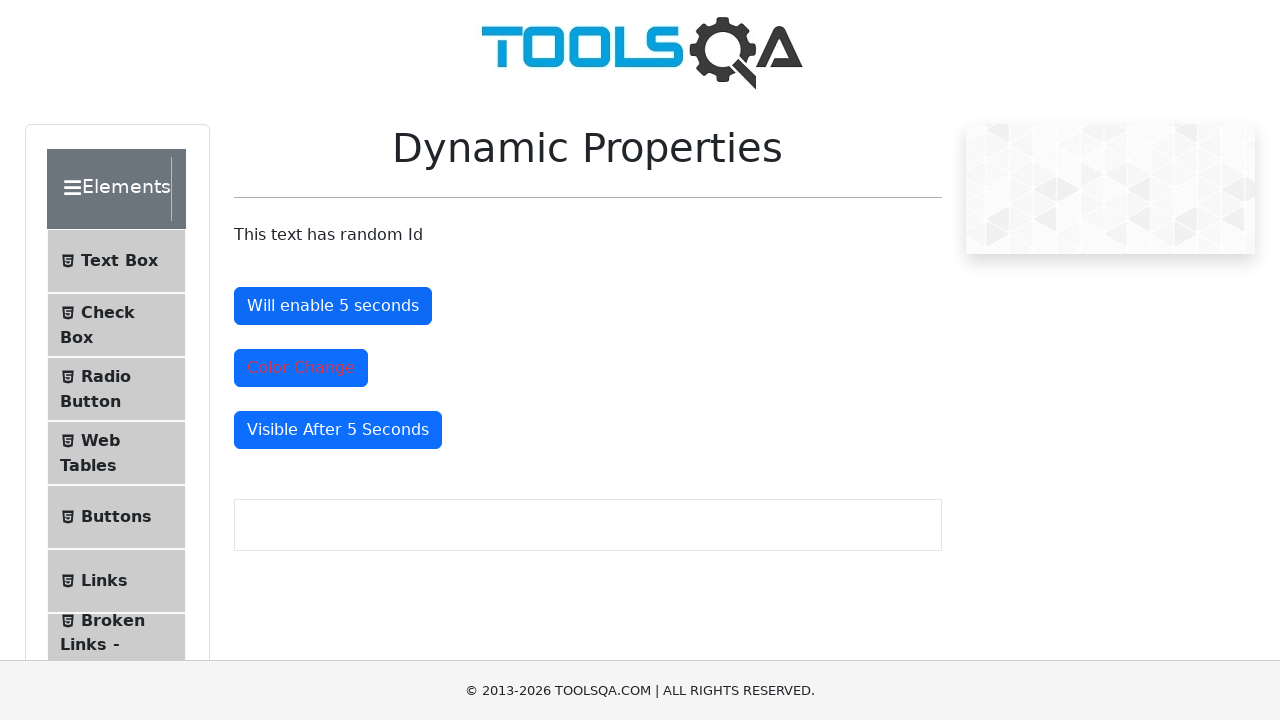

Waited for the visible after button to appear
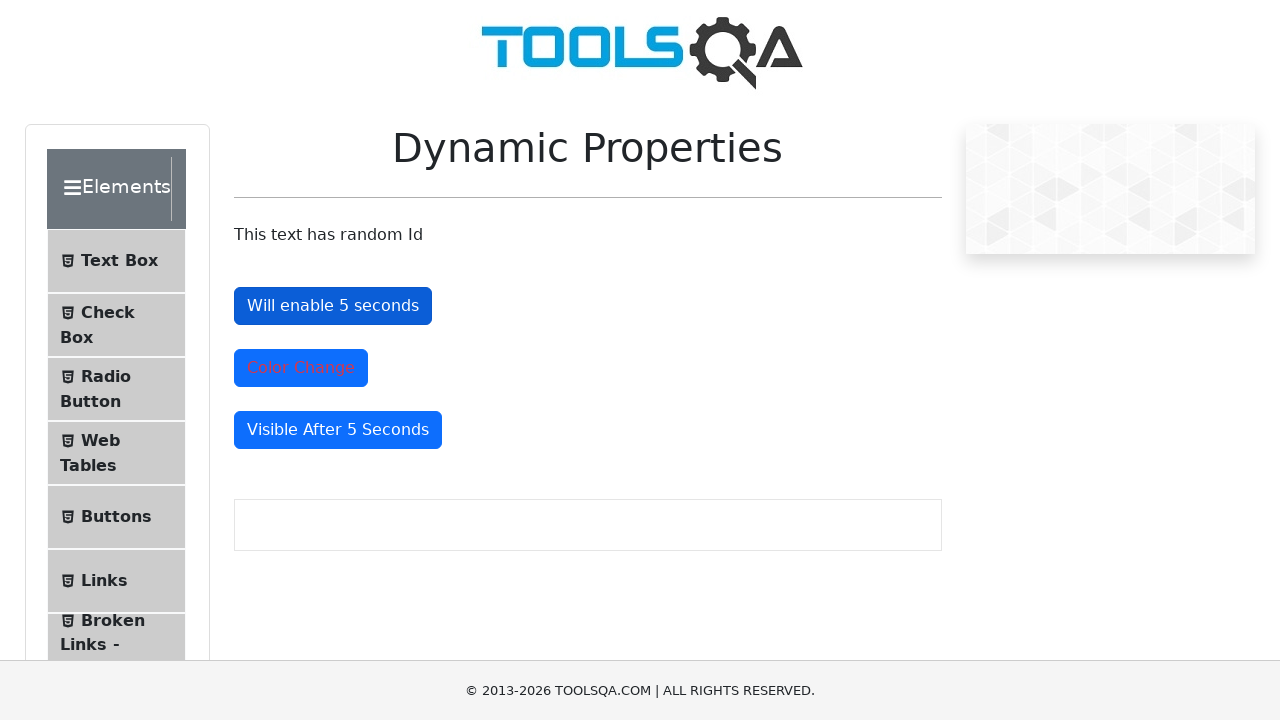

Clicked the visible after button at (338, 430) on #visibleAfter
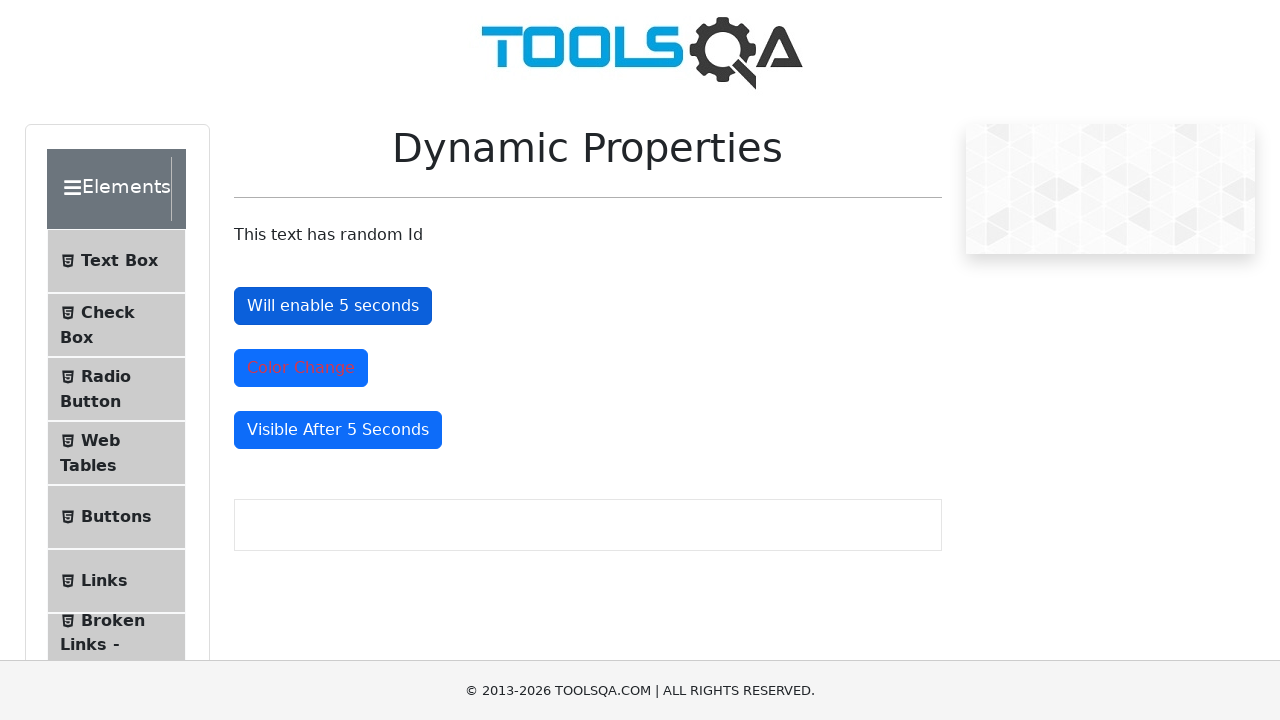

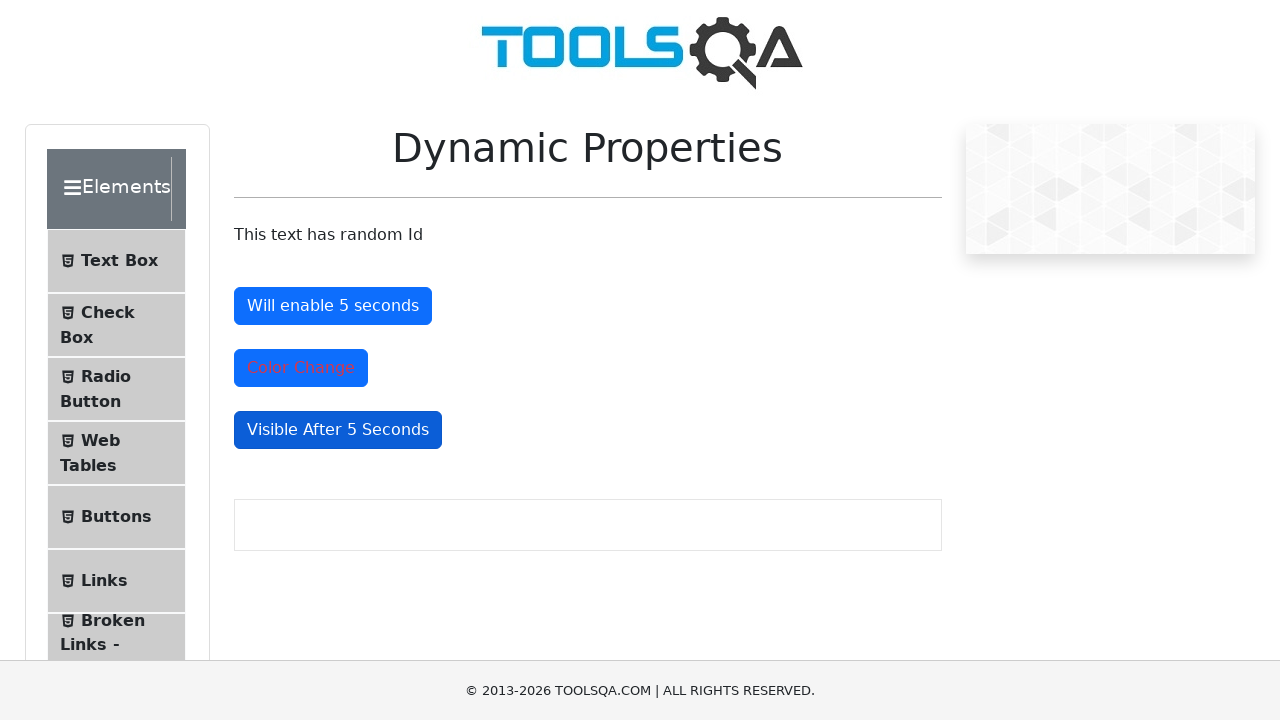